Tests user registration flow by navigating from a basic contact form page to the signup page and completing the registration form

Starting URL: https://www.mycontactform.com/samples/basiccontact.php

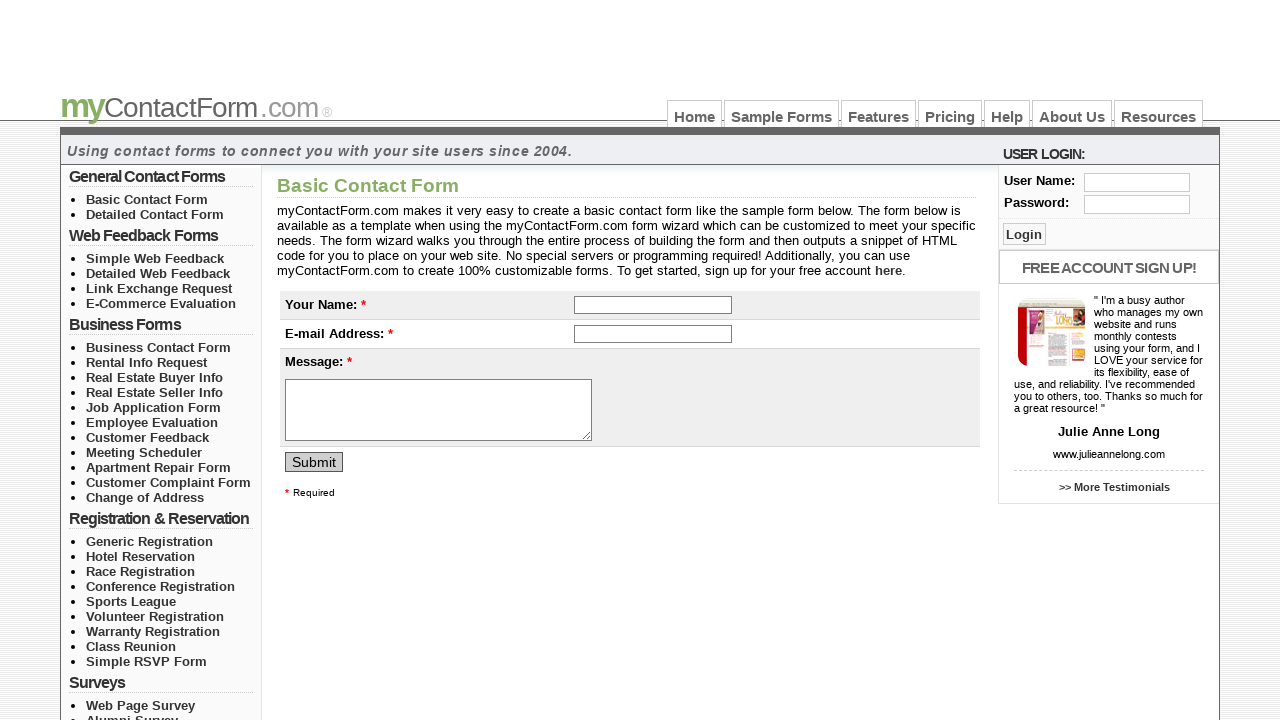

Verified page title is 'Basic Contact Form - myContactForm.com'
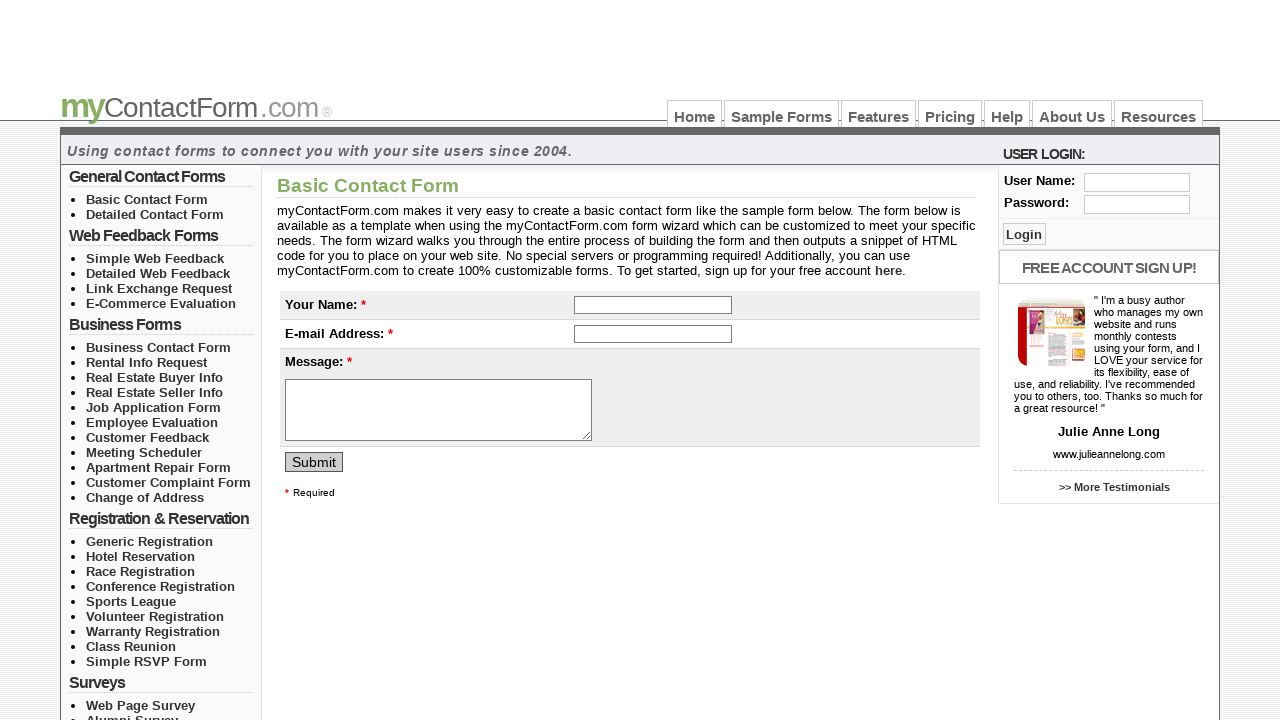

Clicked 'here' link to navigate to signup page at (888, 270) on a:has-text('here')
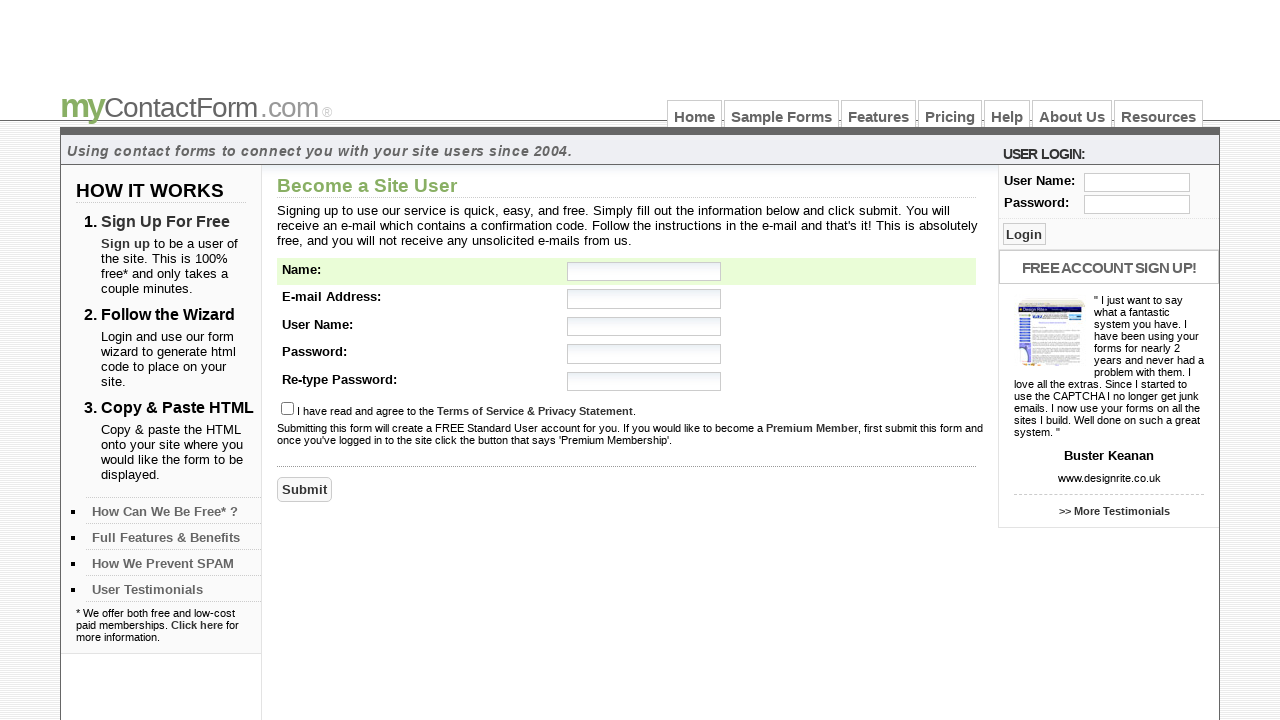

Verified page title is 'Become a Site User - myContactForm.com'
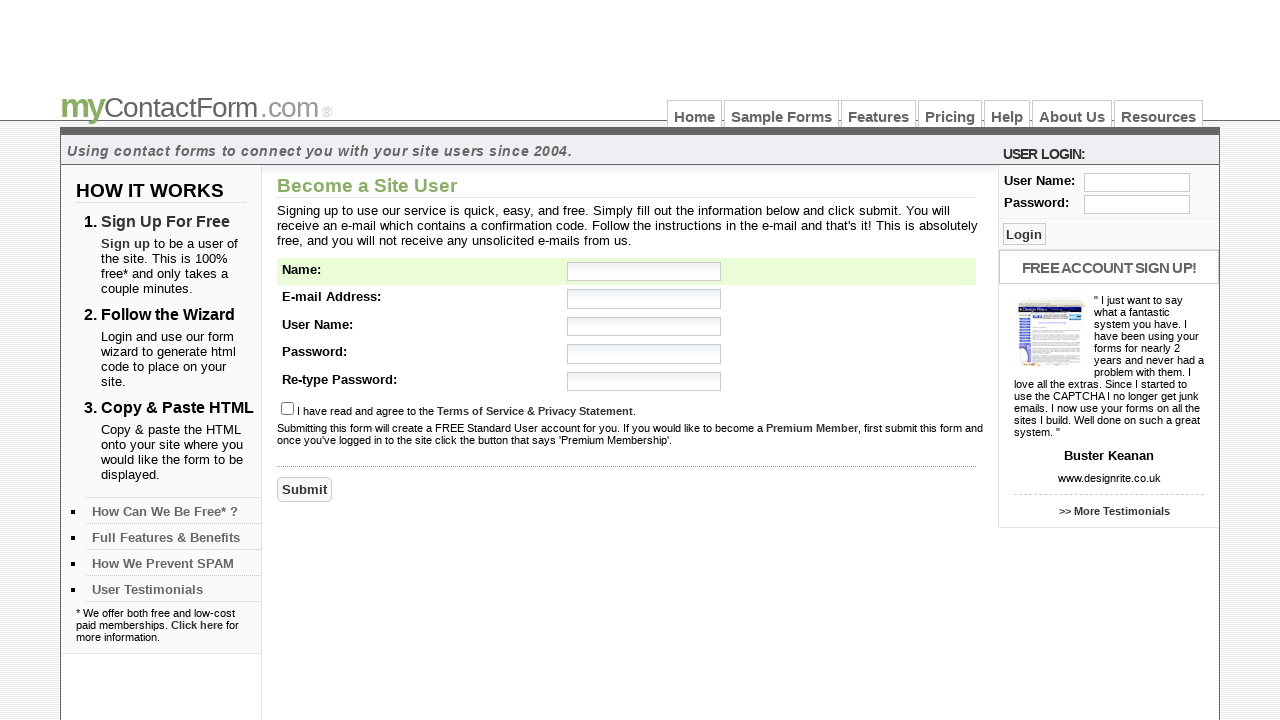

Filled name field with 'John Doe' on #name
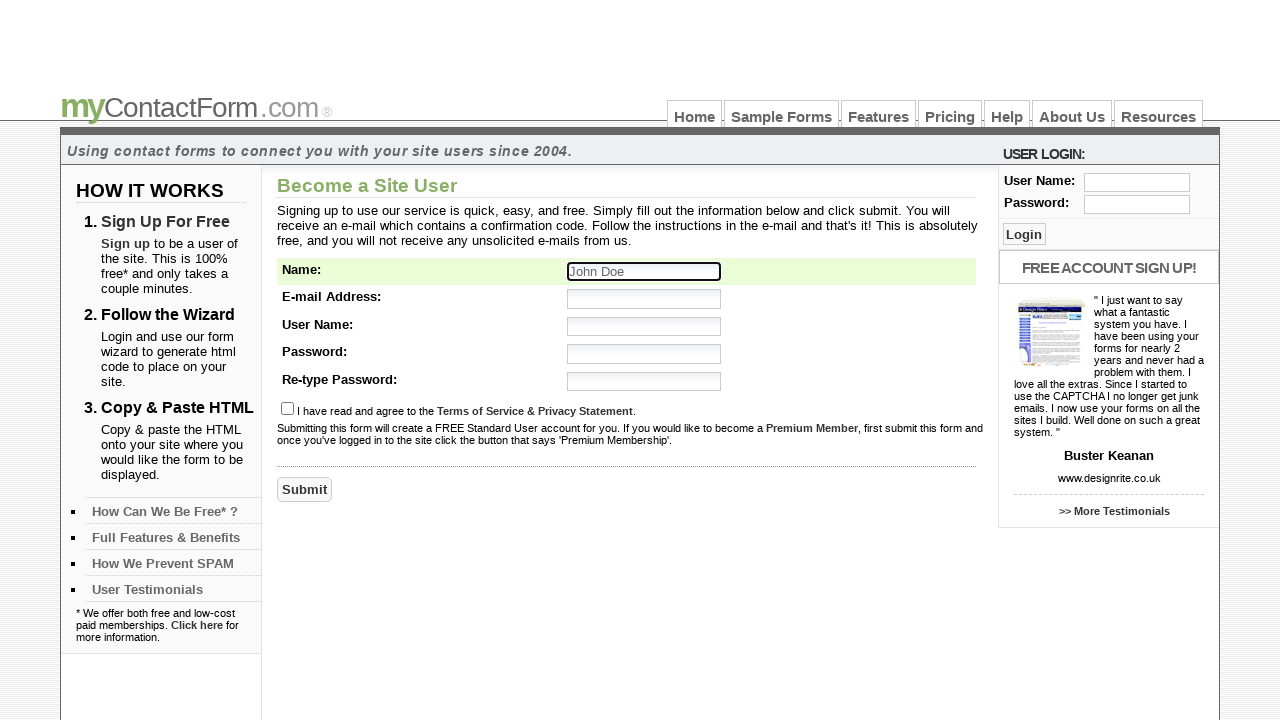

Filled email field with 'johndoe@example.com' on #email
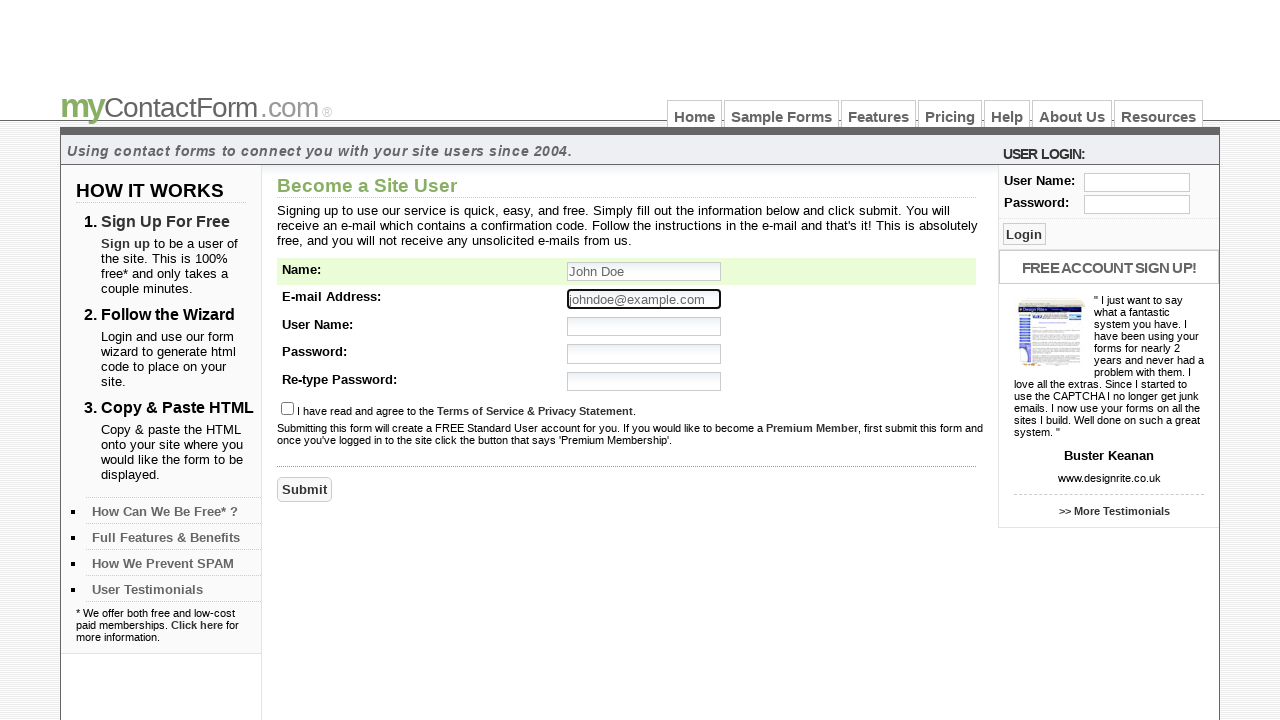

Filled username field with 'testuser789' on #user_signup
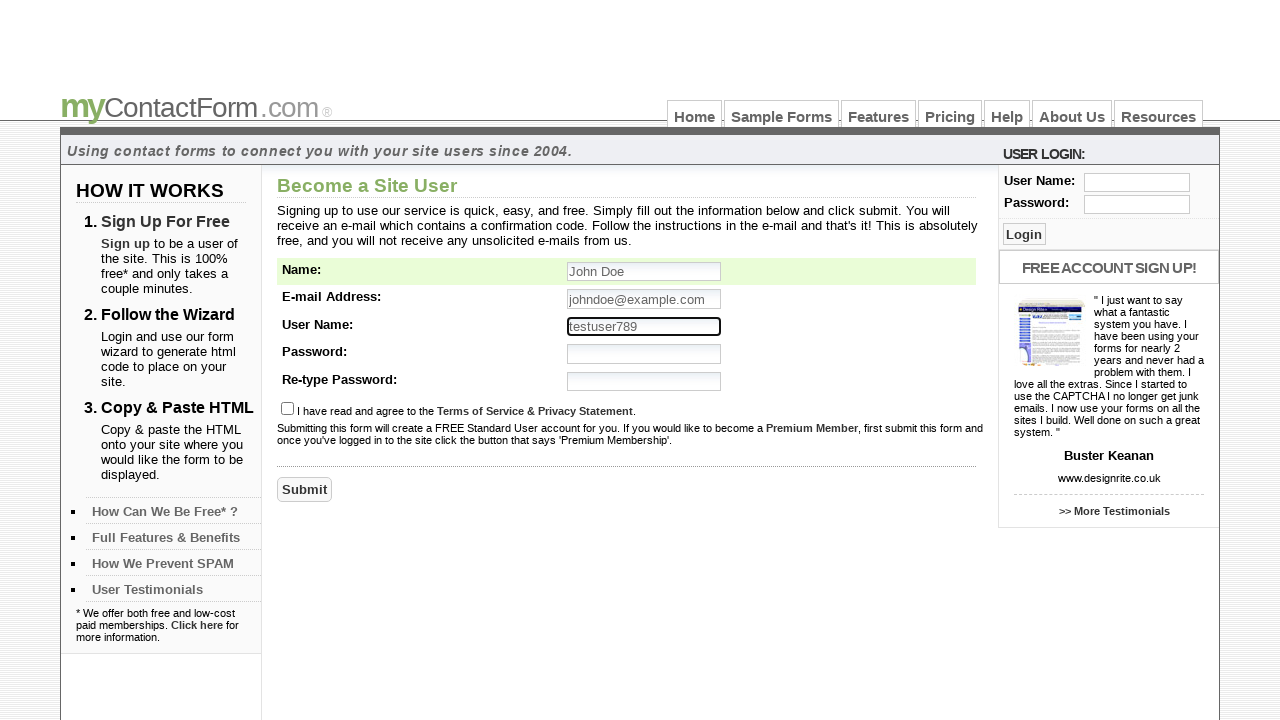

Filled password field with 'SecurePass123!' on #pass_signup
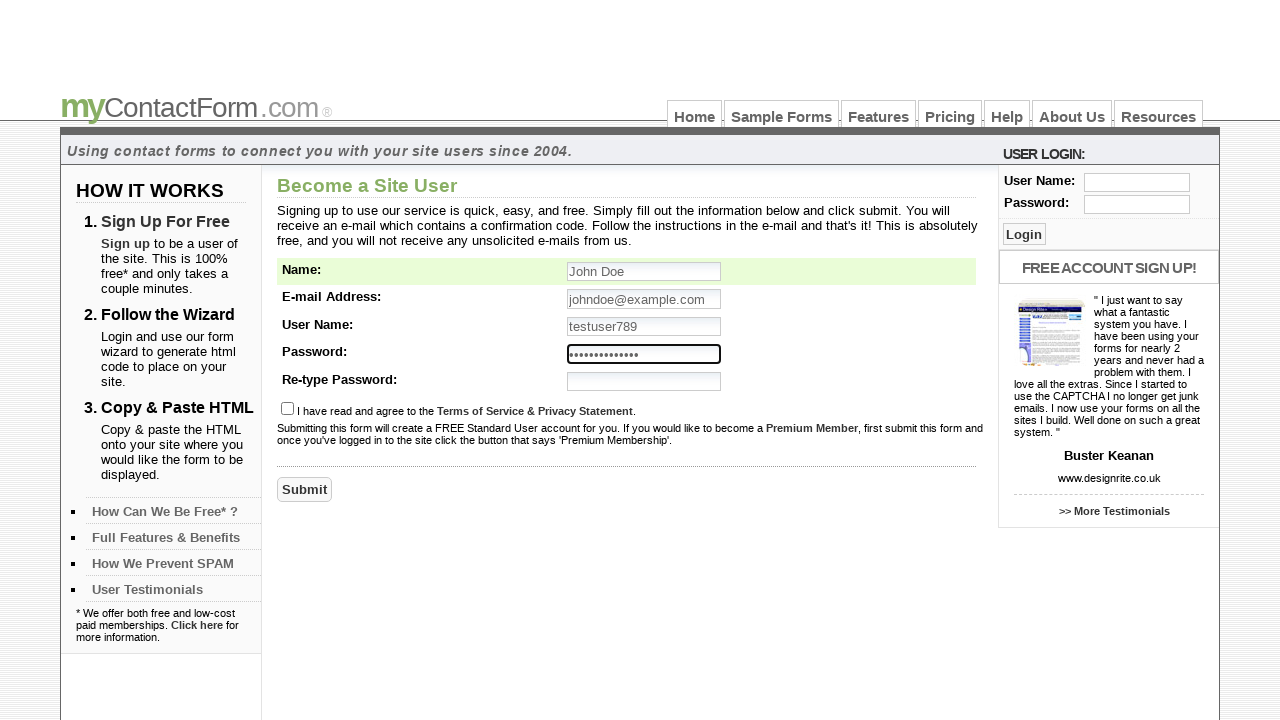

Filled password confirmation field with 'SecurePass123!' on input[name='pass2']
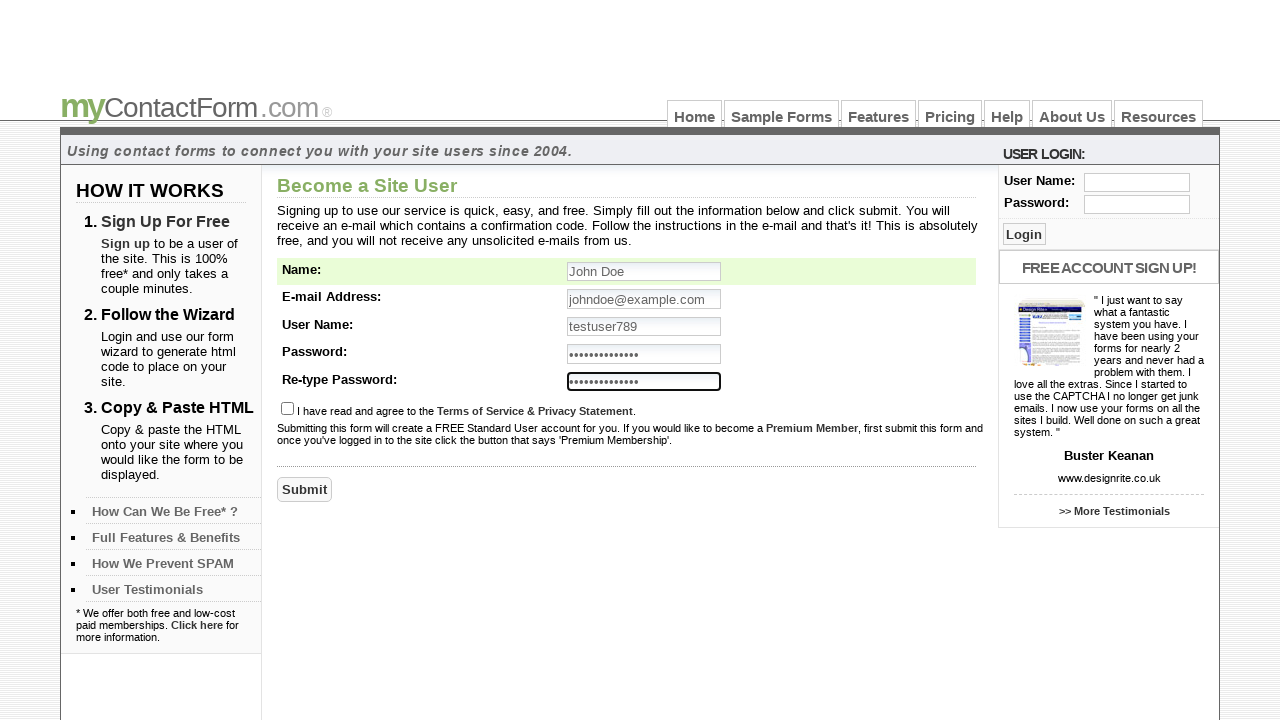

Checked the user agreement checkbox at (288, 409) on input[name='useragree']
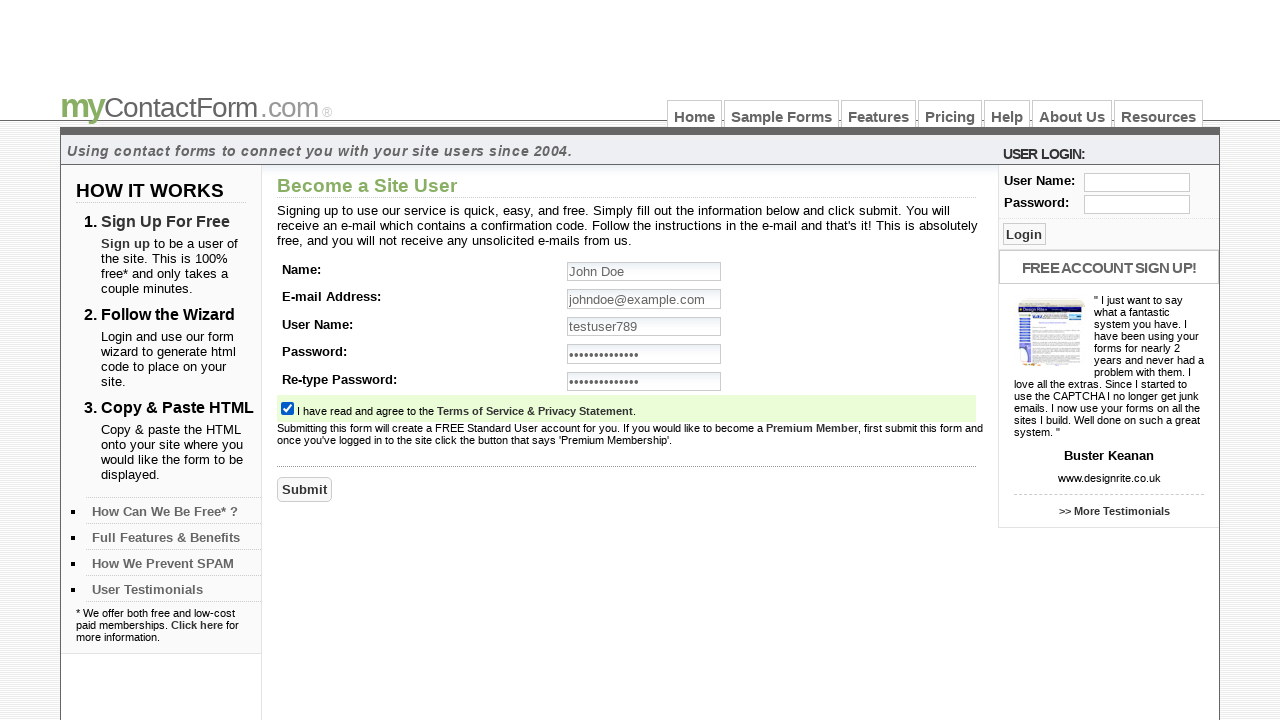

Clicked Submit button to complete registration at (304, 490) on input[name='Submit']
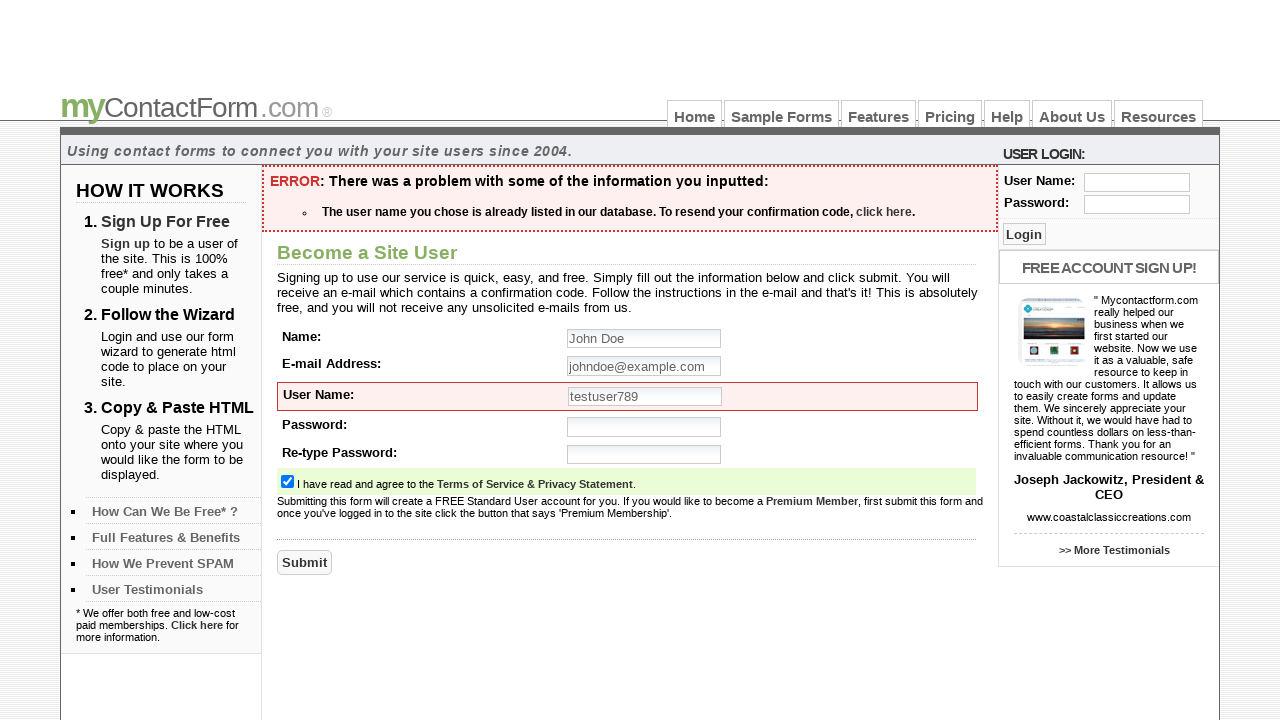

Success status message did not appear within timeout period, continuing
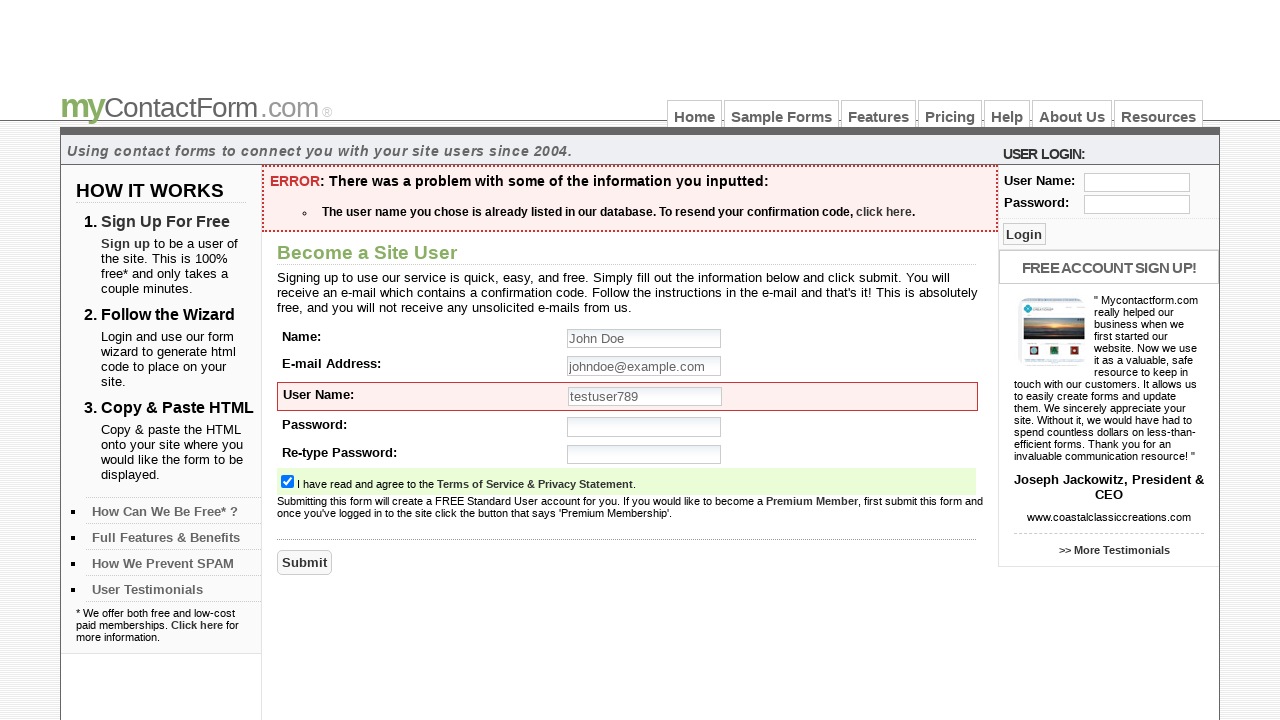

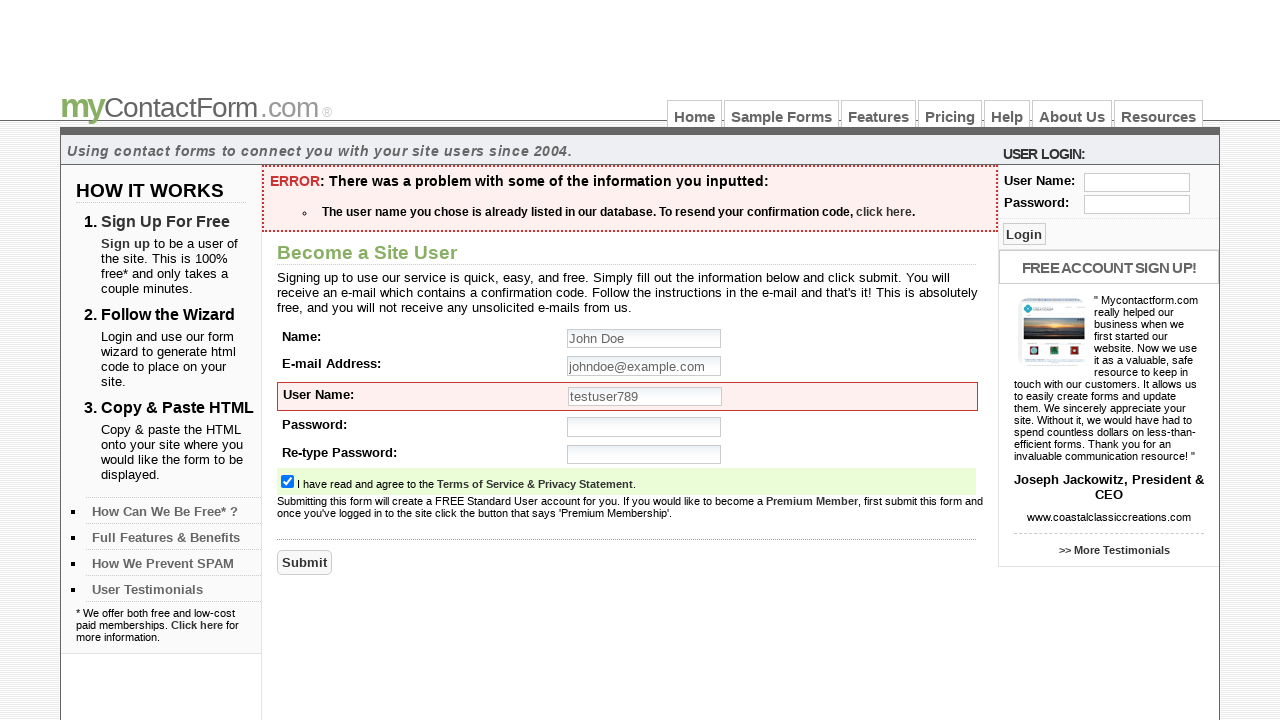